Opens the SpiceJet airline website homepage. The script performs no additional actions after loading the page.

Starting URL: http://spicejet.com/

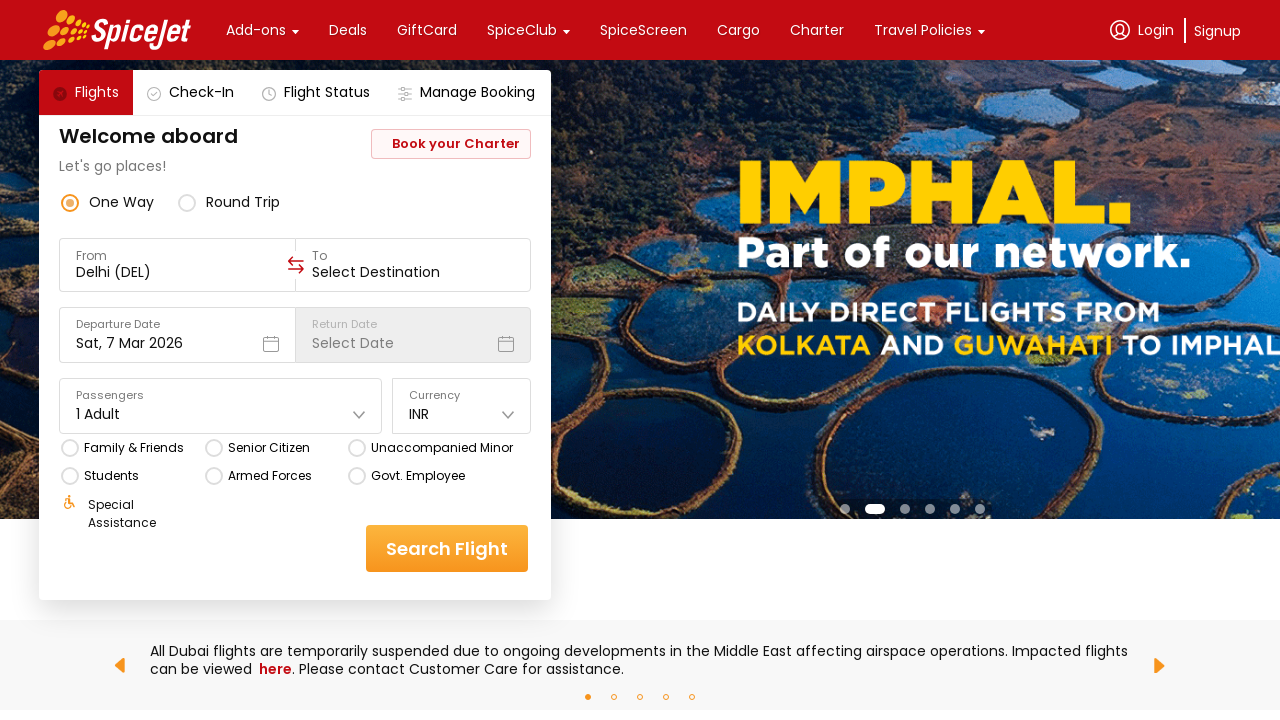

Navigated to SpiceJet airline website homepage
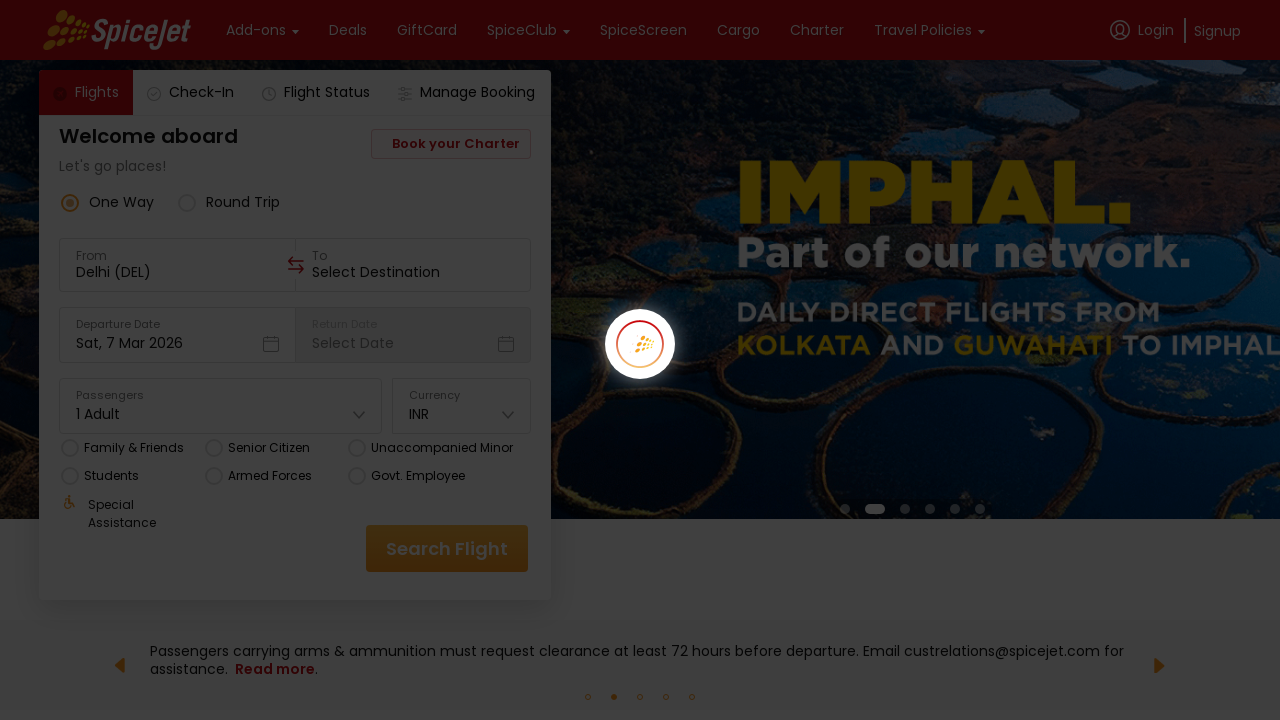

SpiceJet homepage fully loaded (DOM content ready)
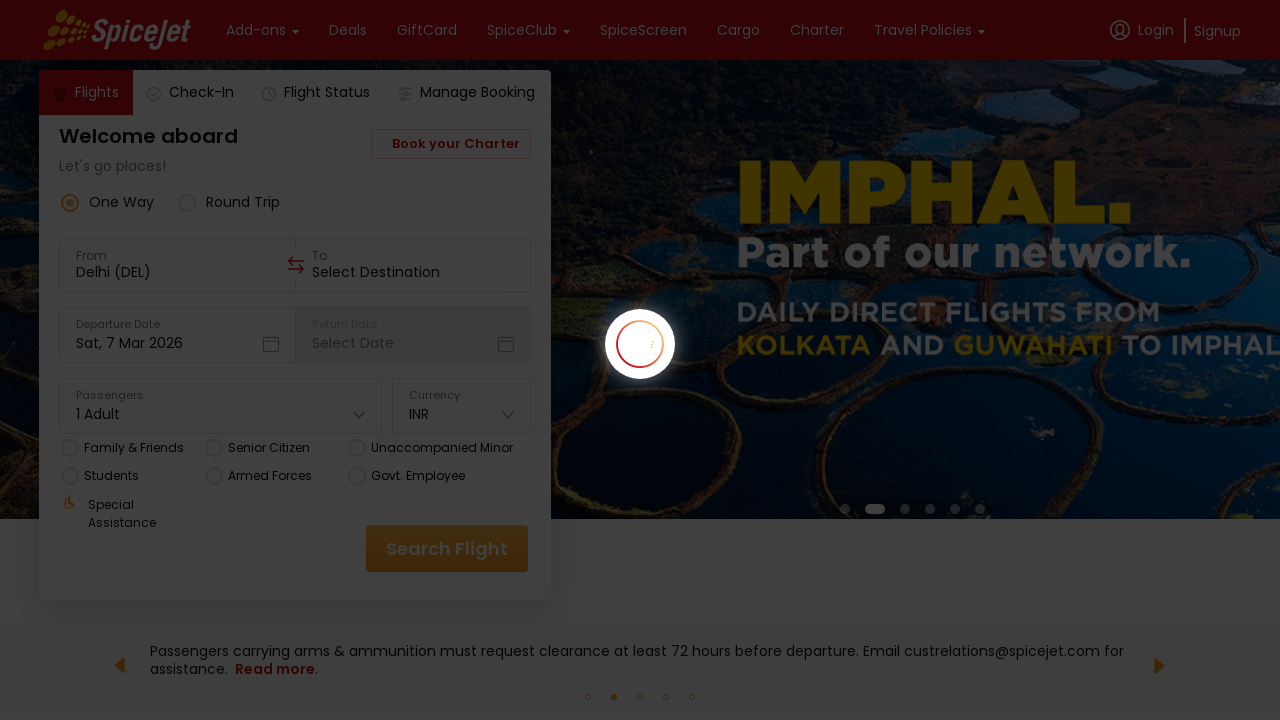

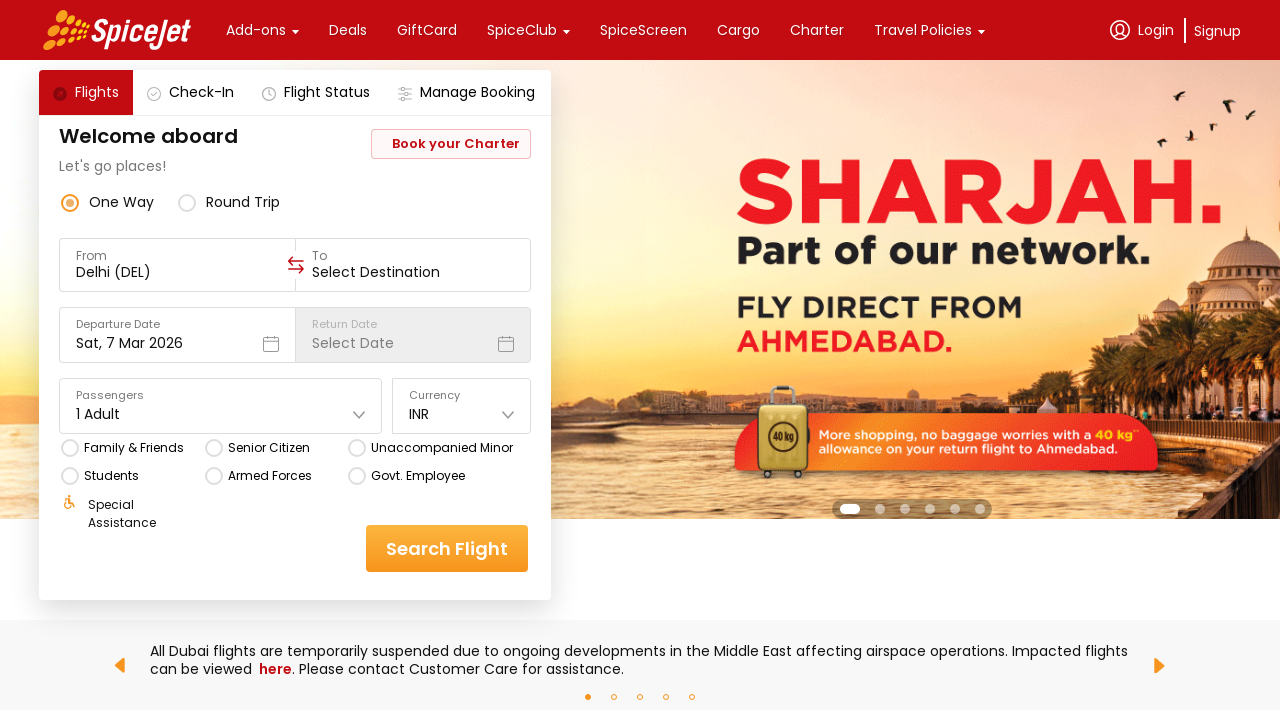